Tests confirm JavaScript alert by clicking the Confirm Alert button and dismissing it with Cancel

Starting URL: https://v1.training-support.net/selenium/javascript-alerts

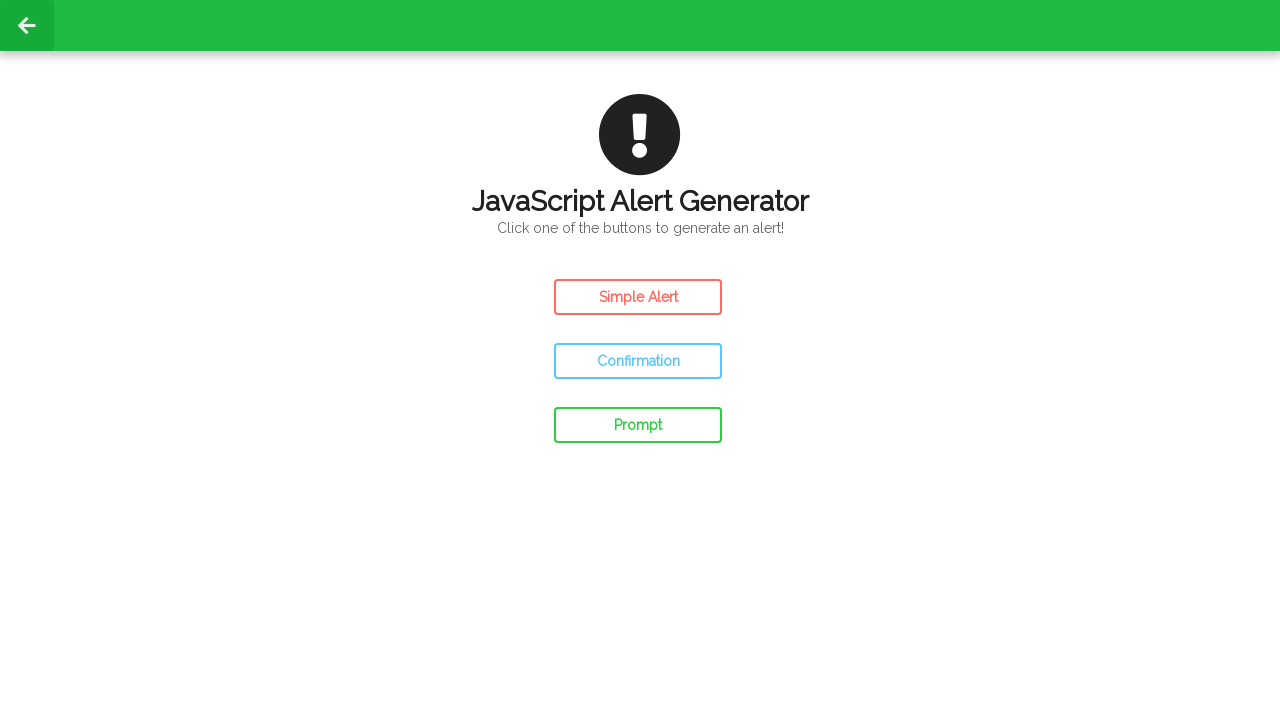

Set up dialog handler to dismiss confirm alerts
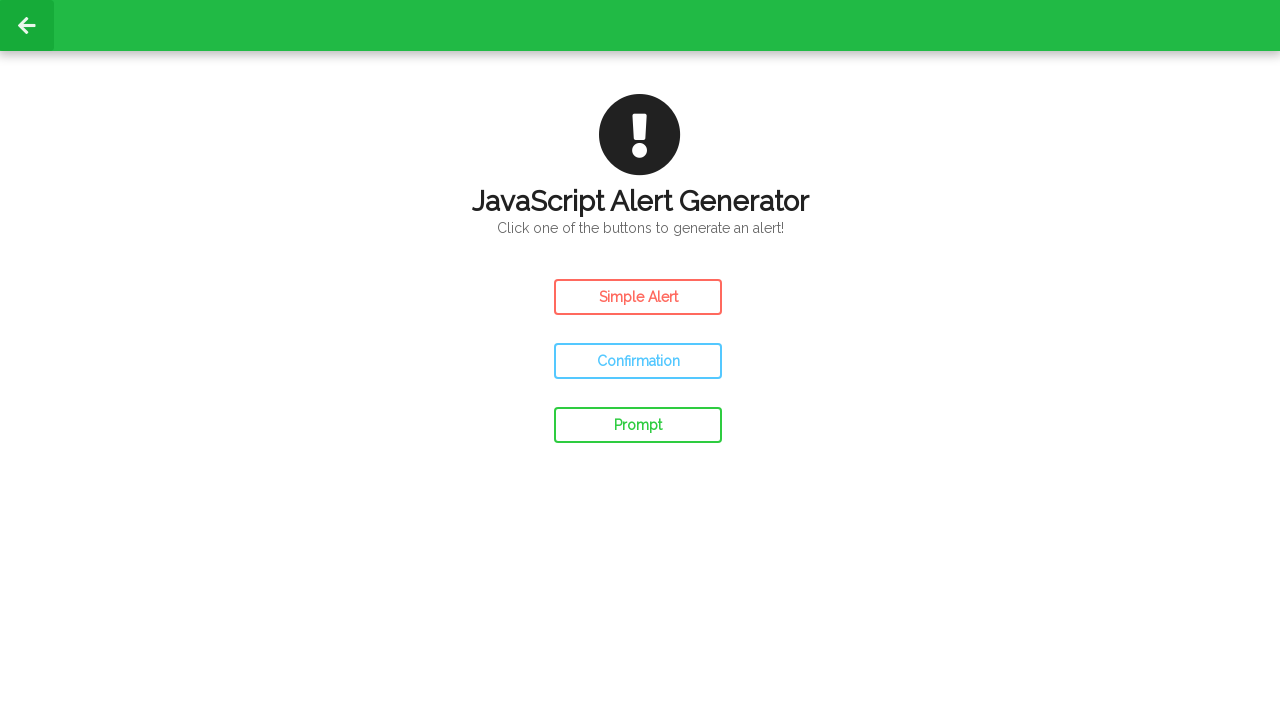

Clicked the Confirm Alert button at (638, 361) on #confirm
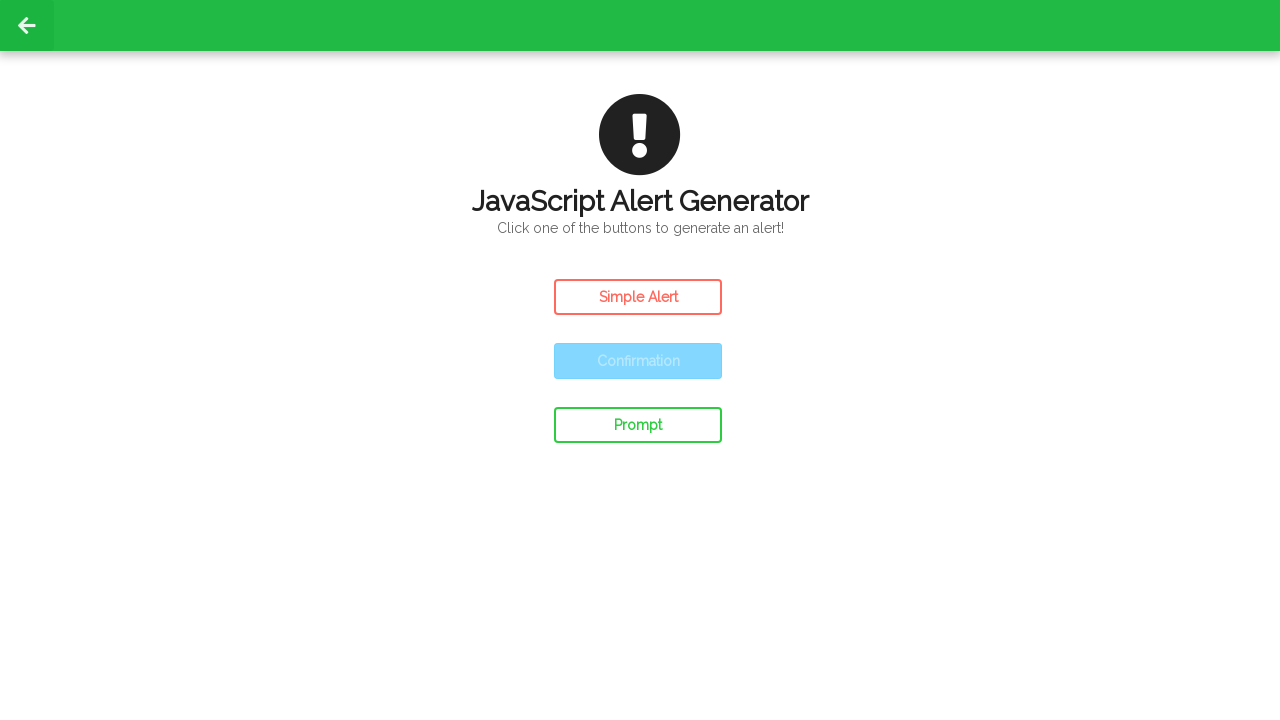

Waited for dialog to be dismissed with Cancel button
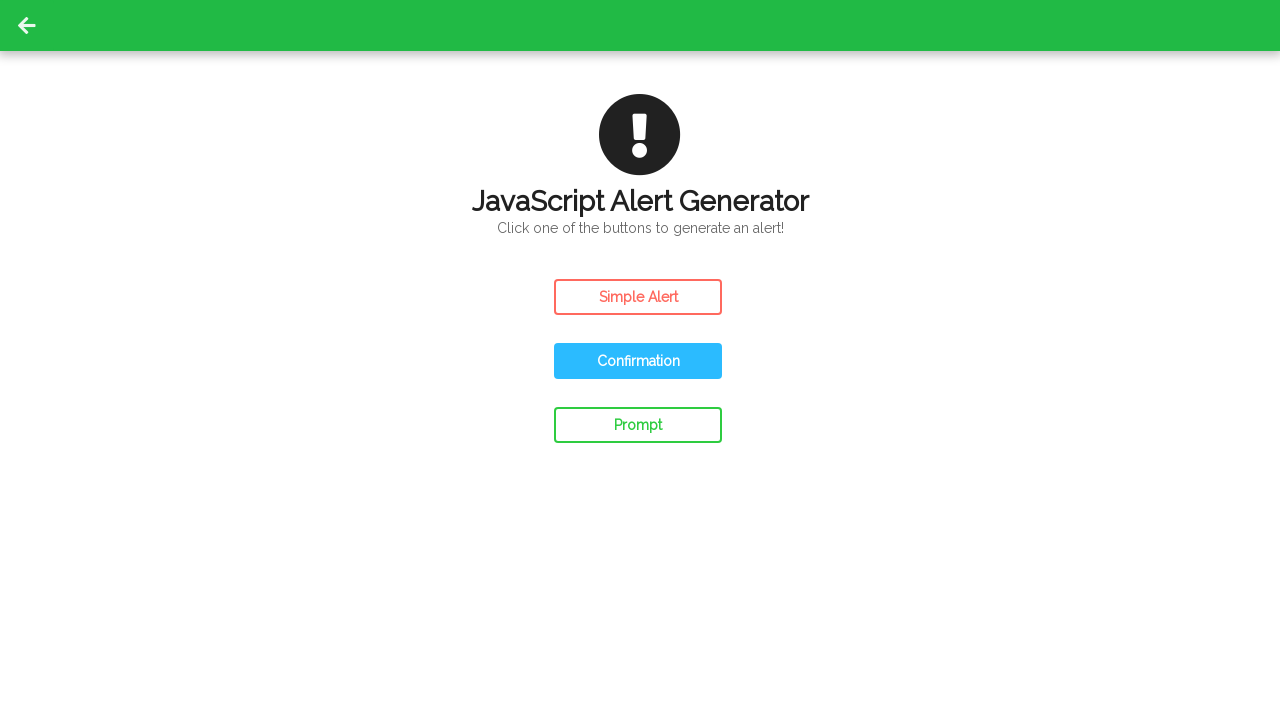

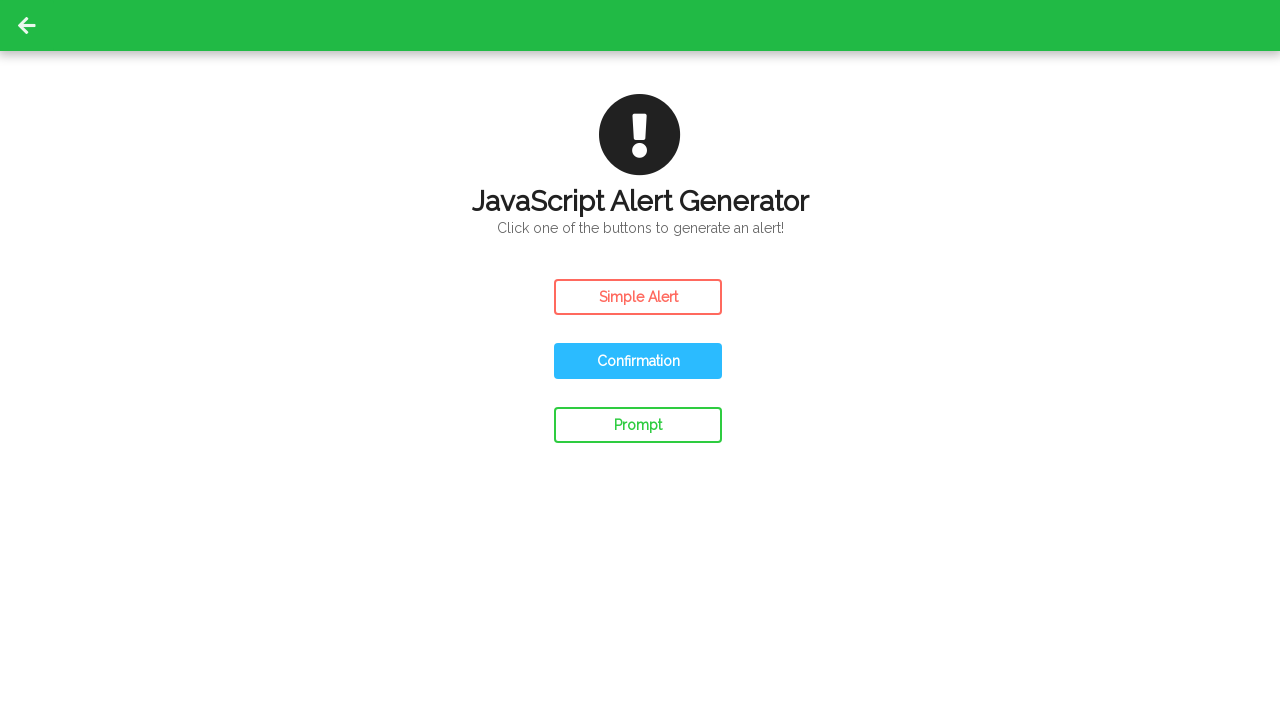